Tests the URL/IP reputation checking functionality on aguse.jp by entering an IP address in the search field and clicking the search button to initiate the blacklist check.

Starting URL: https://www.aguse.jp/

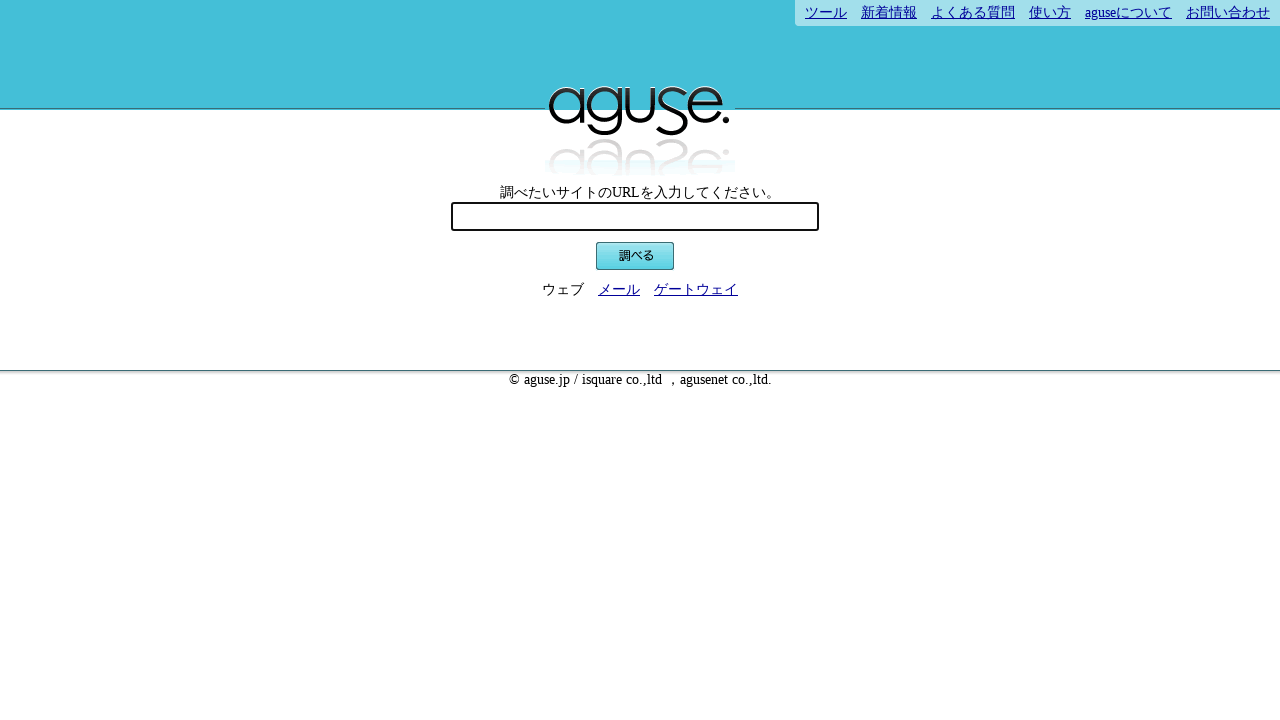

Filled URL/IP search field with test IP address 8.8.8.8 on #url
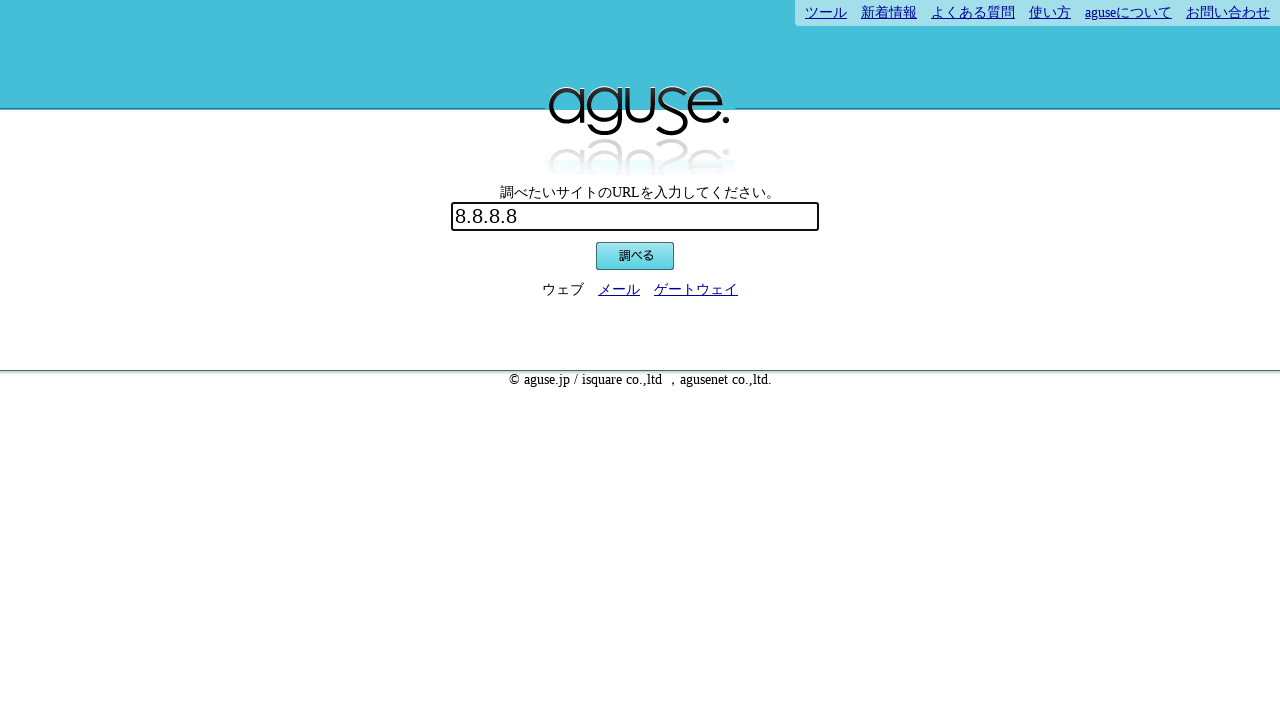

Clicked search button to initiate blacklist check at (635, 256) on .btn1
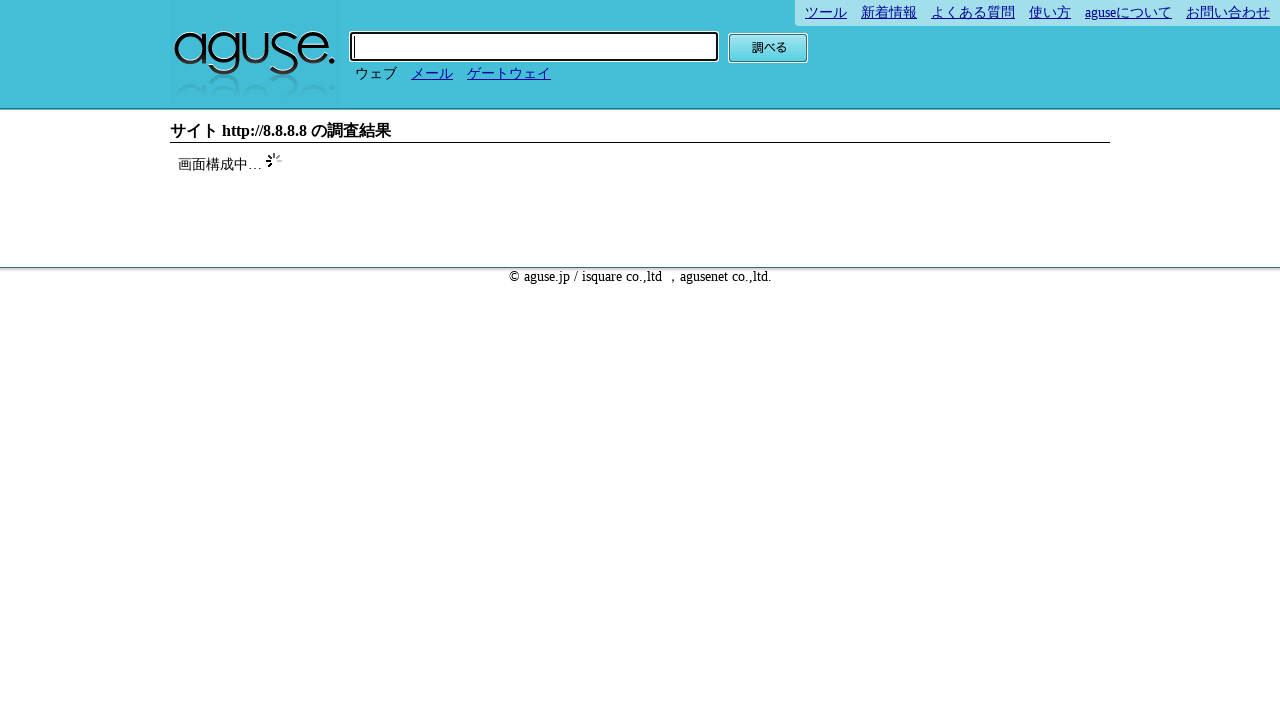

Blacklist check results loaded successfully
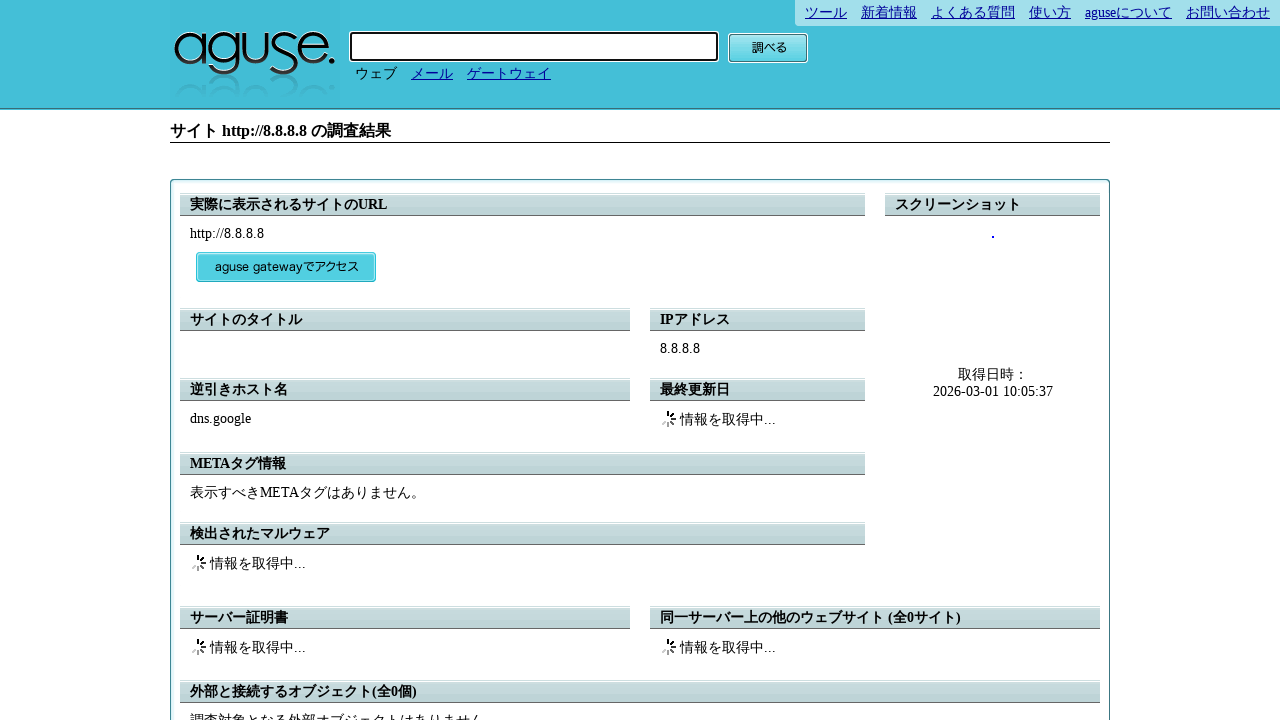

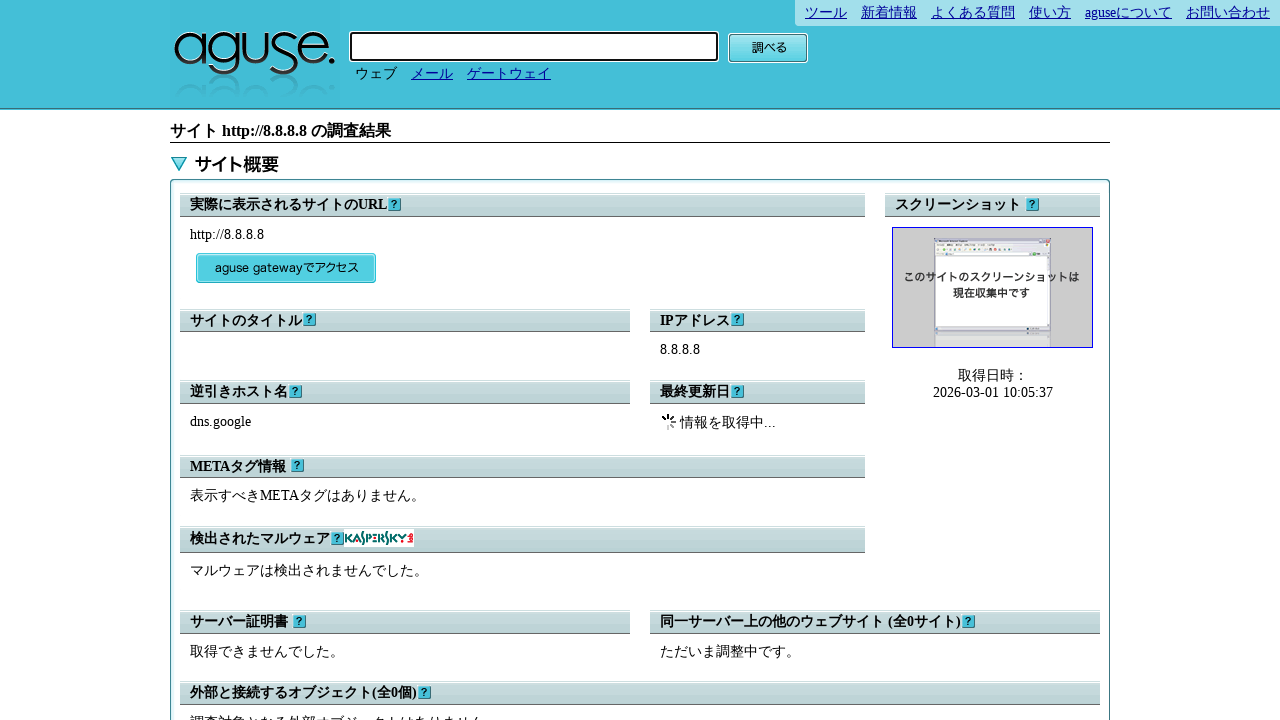